Tests browser confirm dialog functionality by filling a name field, triggering a confirm alert, reading the alert text, and dismissing the dialog.

Starting URL: https://rahulshettyacademy.com/AutomationPractice/

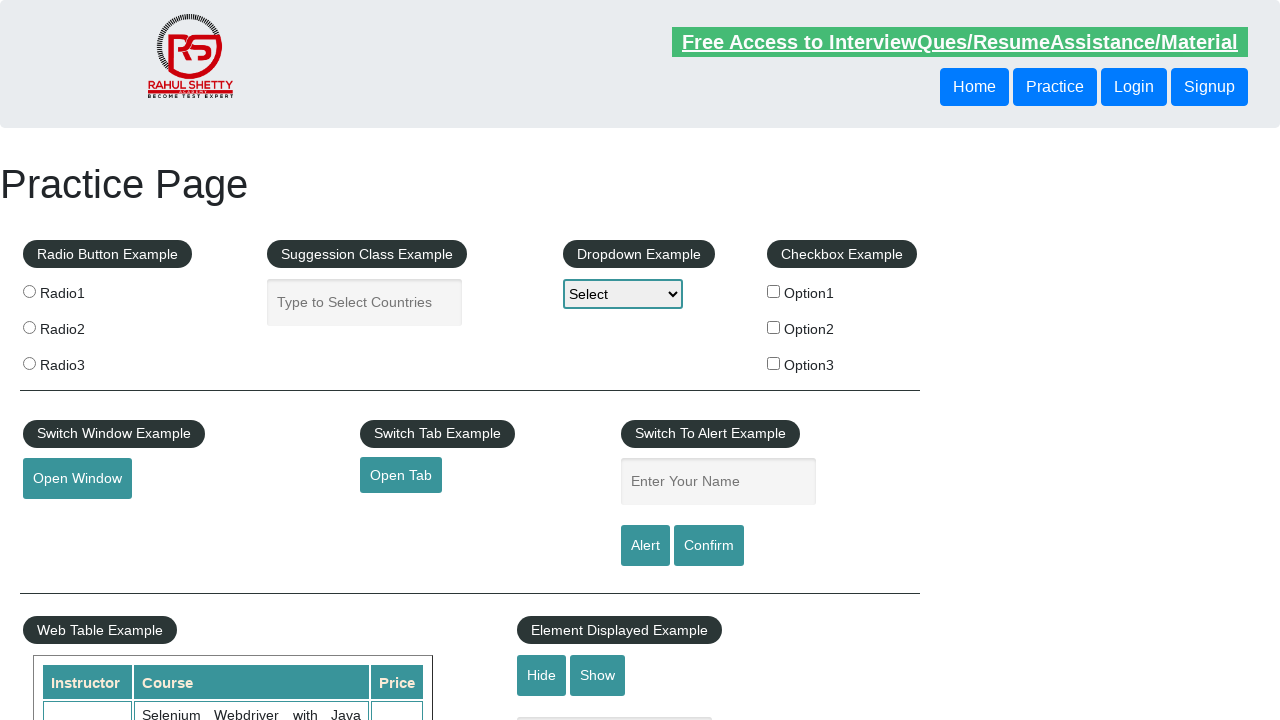

Filled name field with 'narasimha' on #name
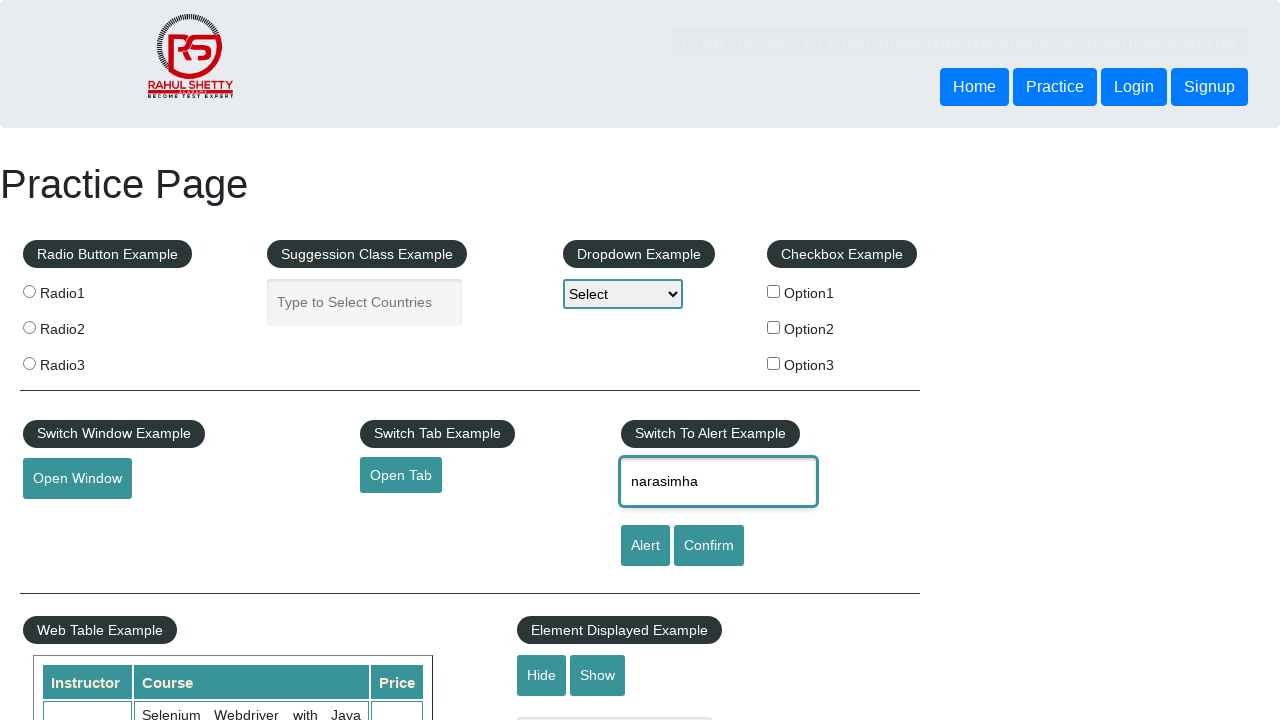

Clicked confirm button to trigger confirm dialog at (709, 546) on #confirmbtn
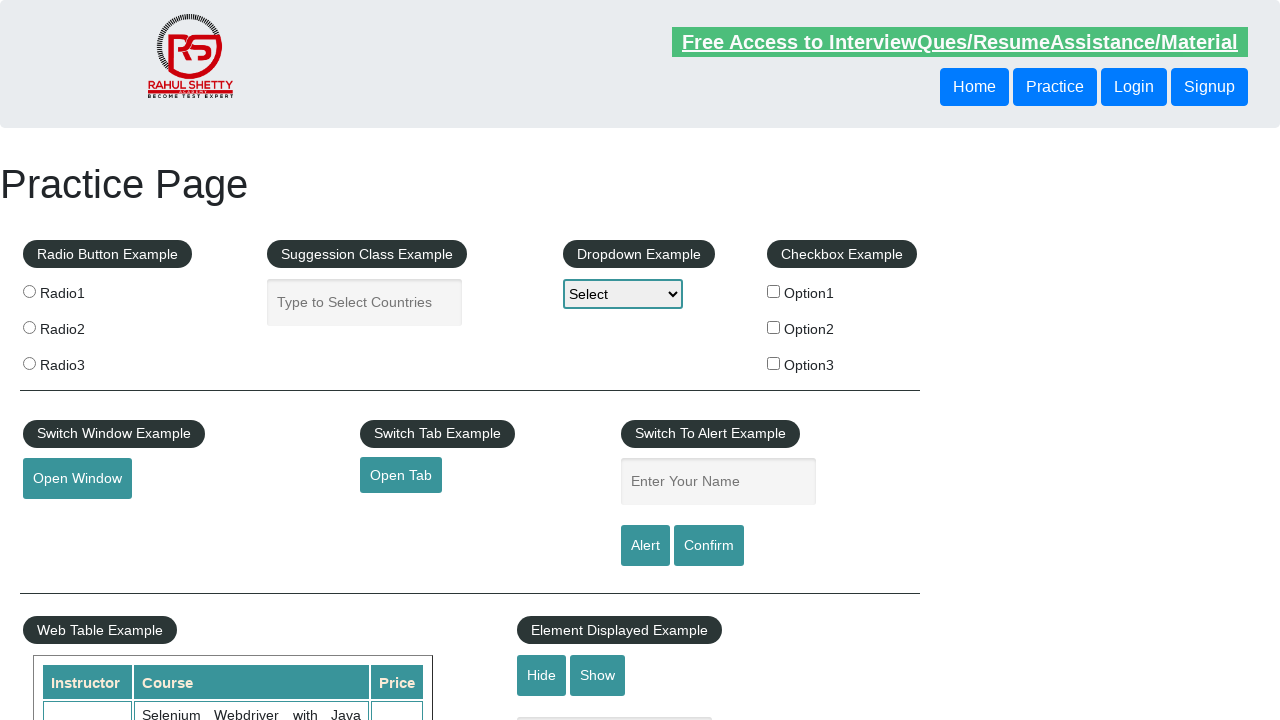

Set up initial dialog handler to dismiss dialogs
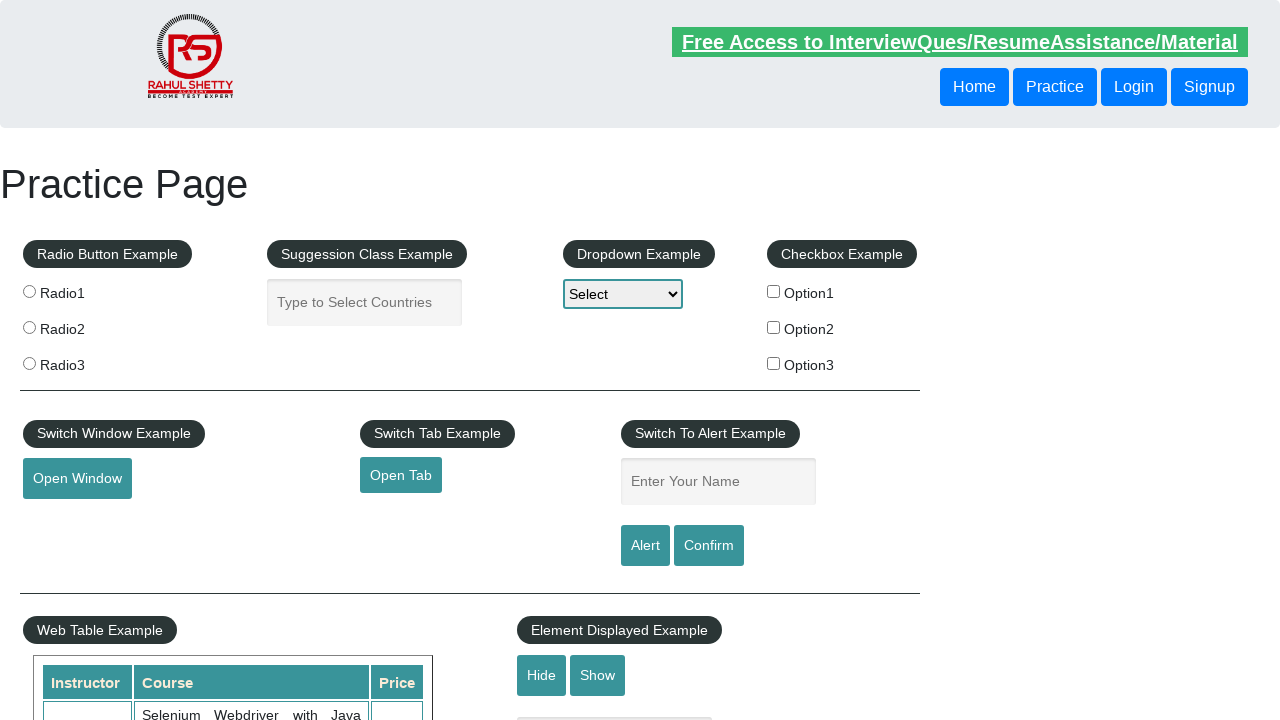

Refilled name field with 'narasimha' on #name
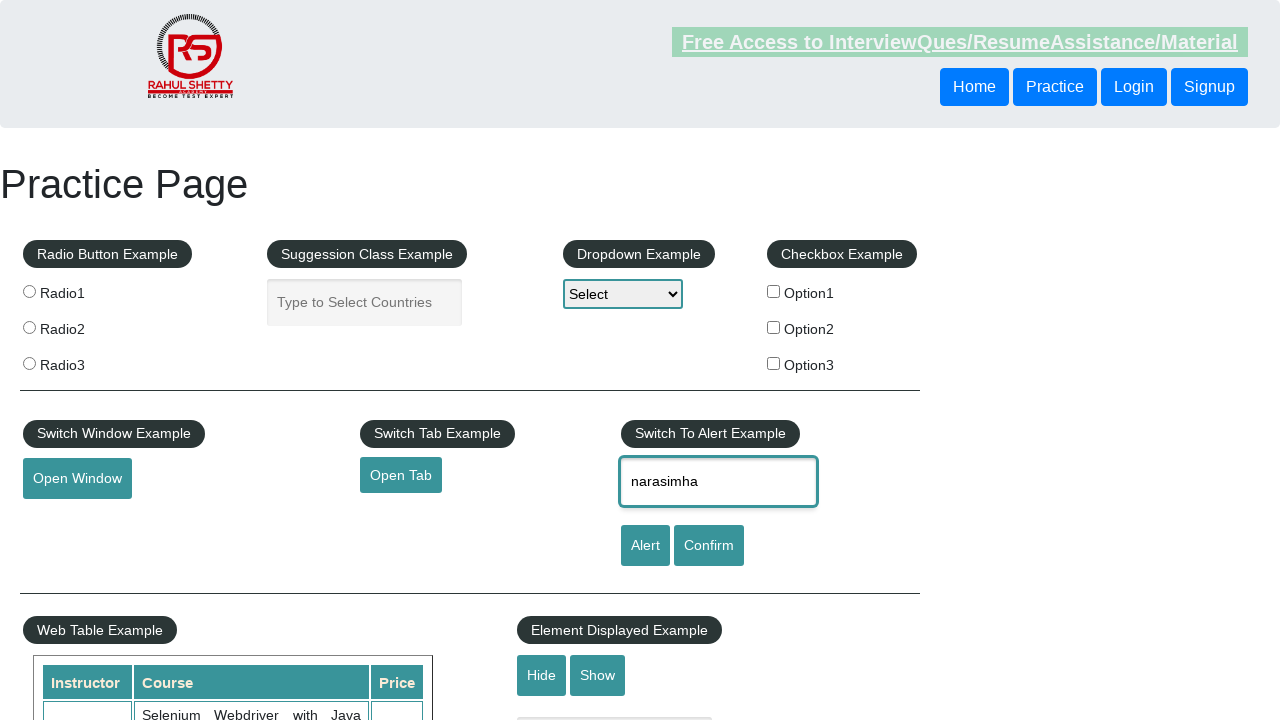

Set up dialog handler to print and dismiss dialogs
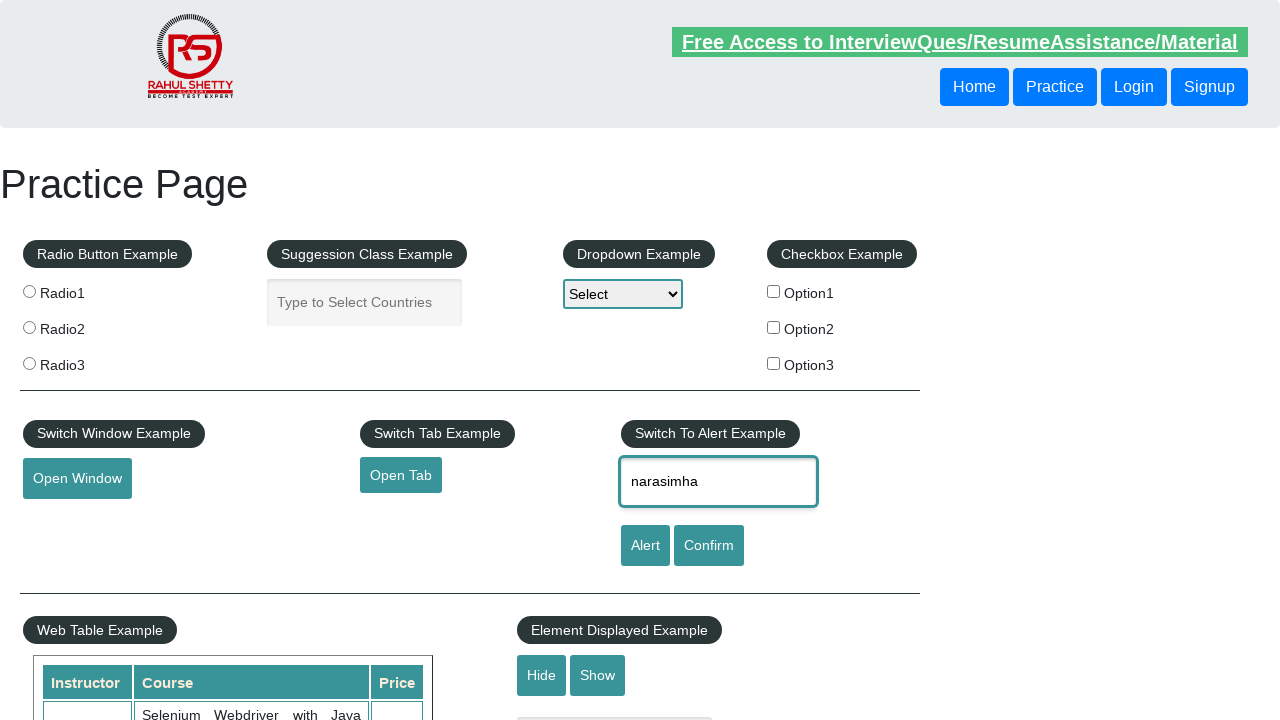

Clicked confirm button to trigger confirm dialog again at (709, 546) on #confirmbtn
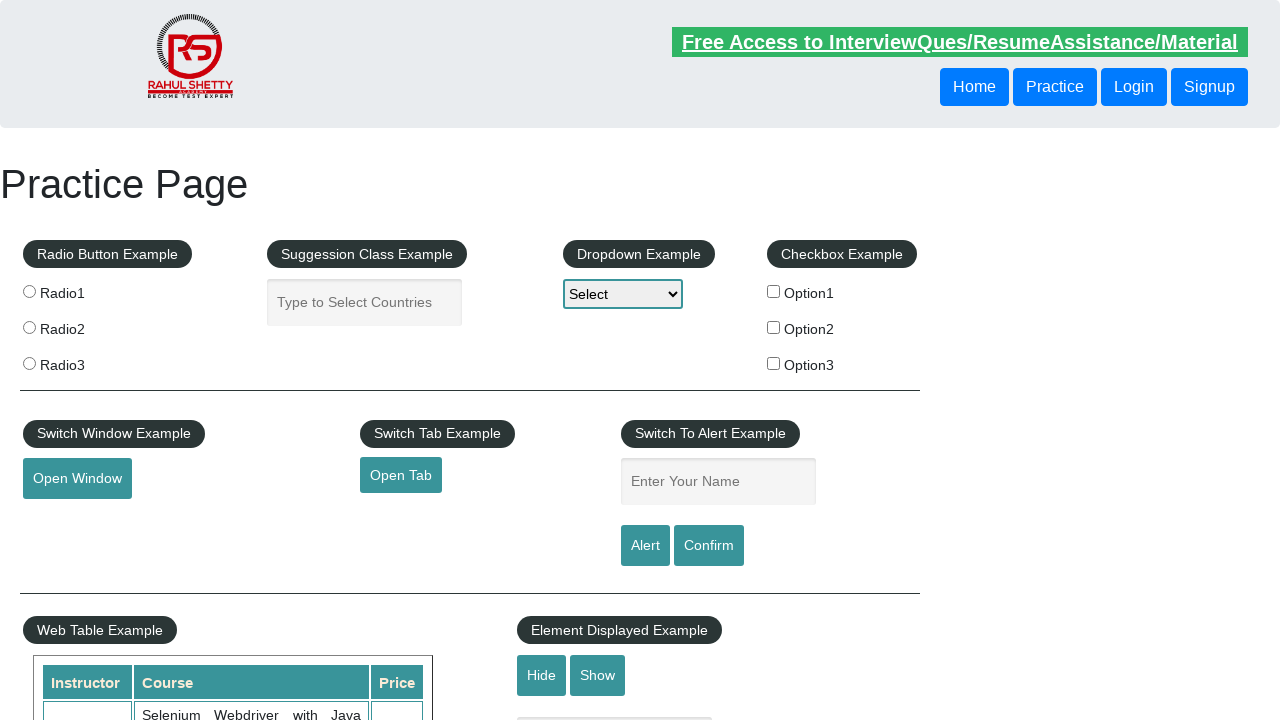

Waited 1000ms for dialog interaction to complete
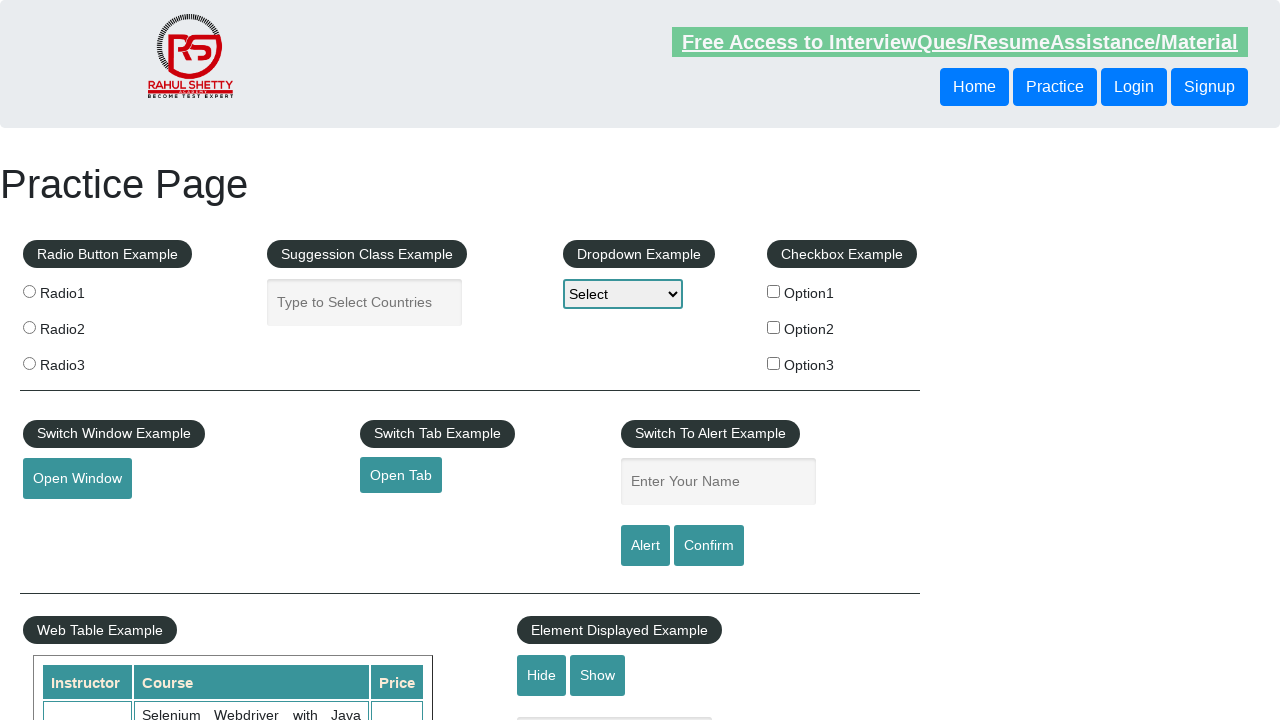

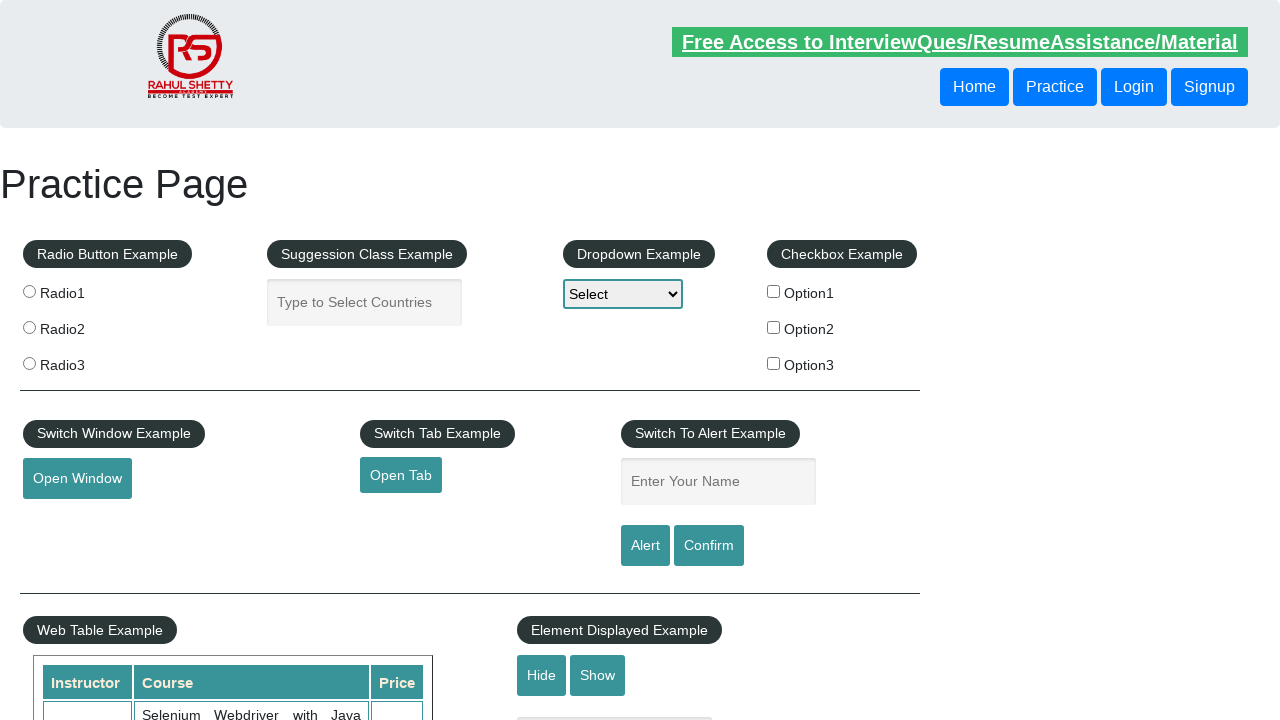